Tests the e-commerce category navigation by expanding the "Shop by Category" menu, selecting a specific category, and verifying the correct category page loads.

Starting URL: https://ecommerce-playground.lambdatest.io/

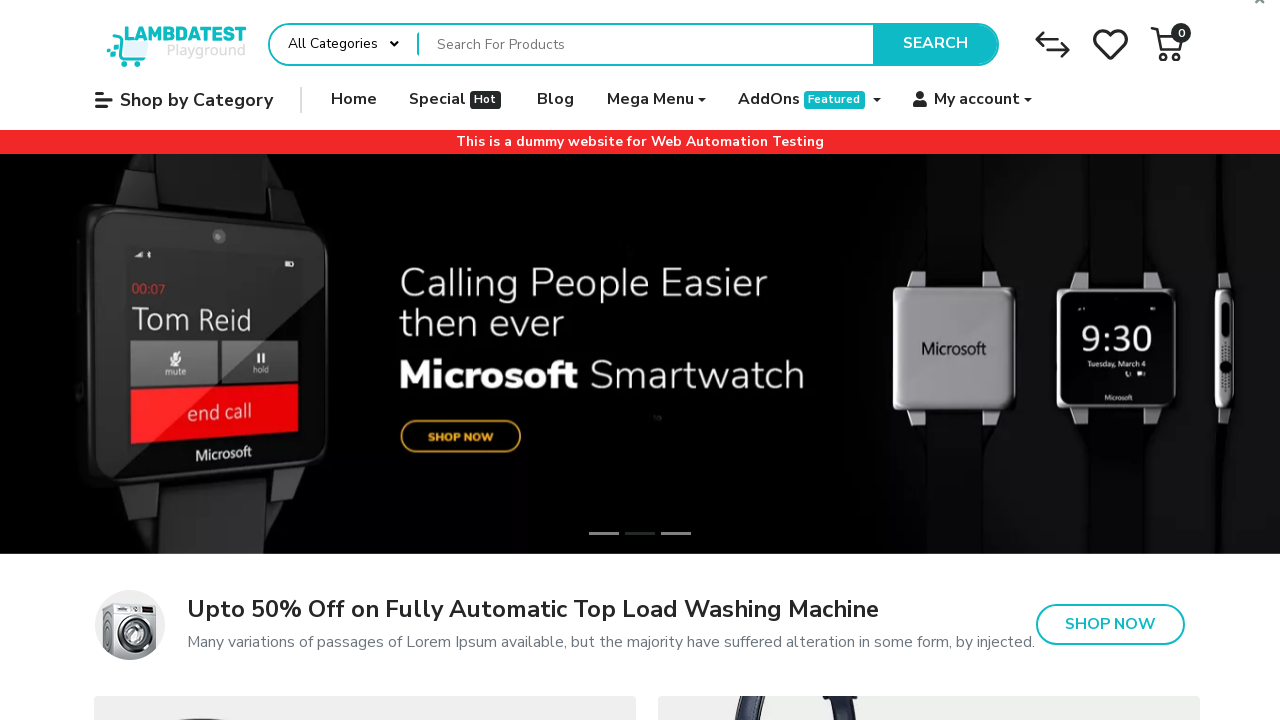

Clicked 'Shop by Category' menu to expand at (184, 100) on xpath=//a[normalize-space()='Shop by Category']
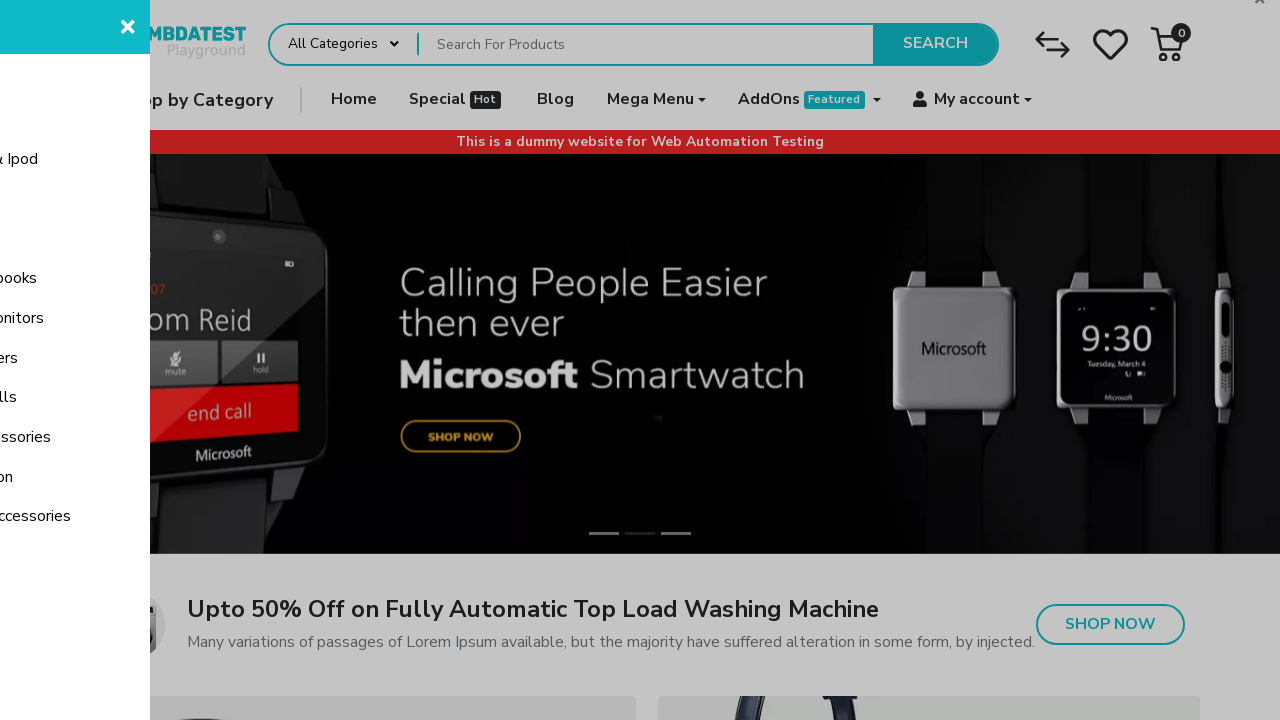

Category menu expanded and 'Top categories' section appeared
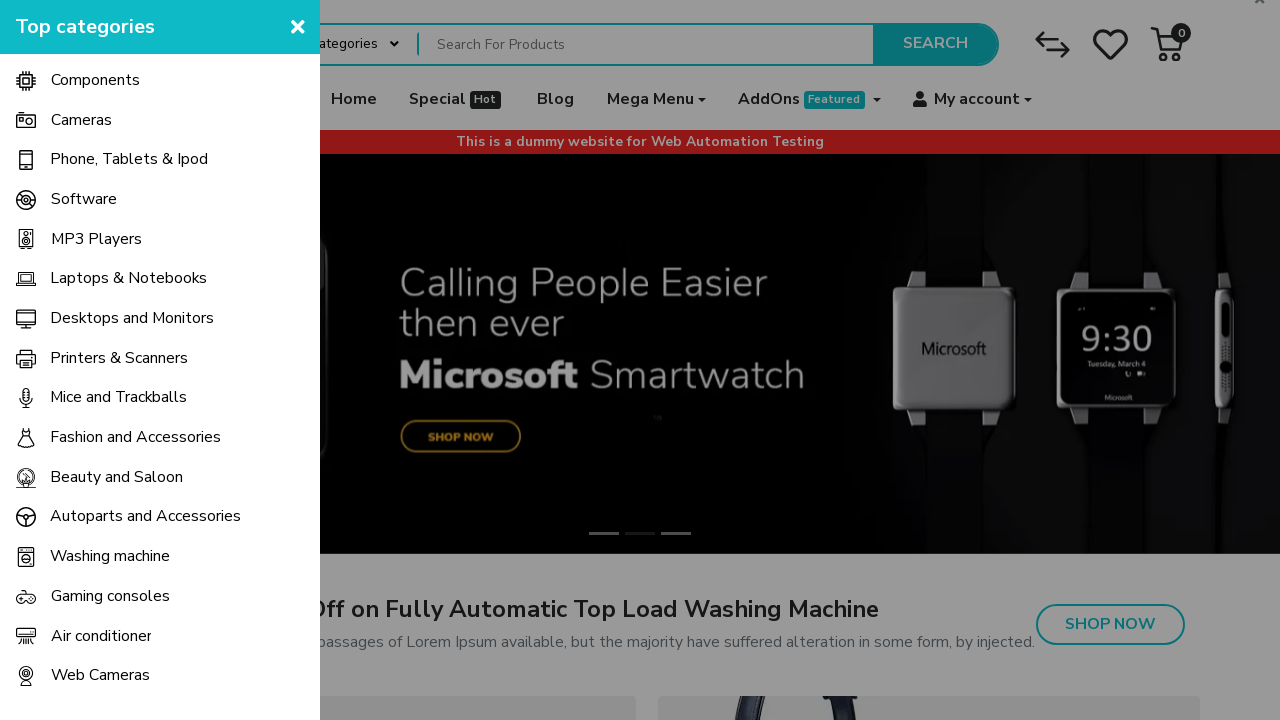

Clicked 'Laptops & Notebooks' category at (129, 279) on //span[normalize-space()='Laptops & Notebooks']
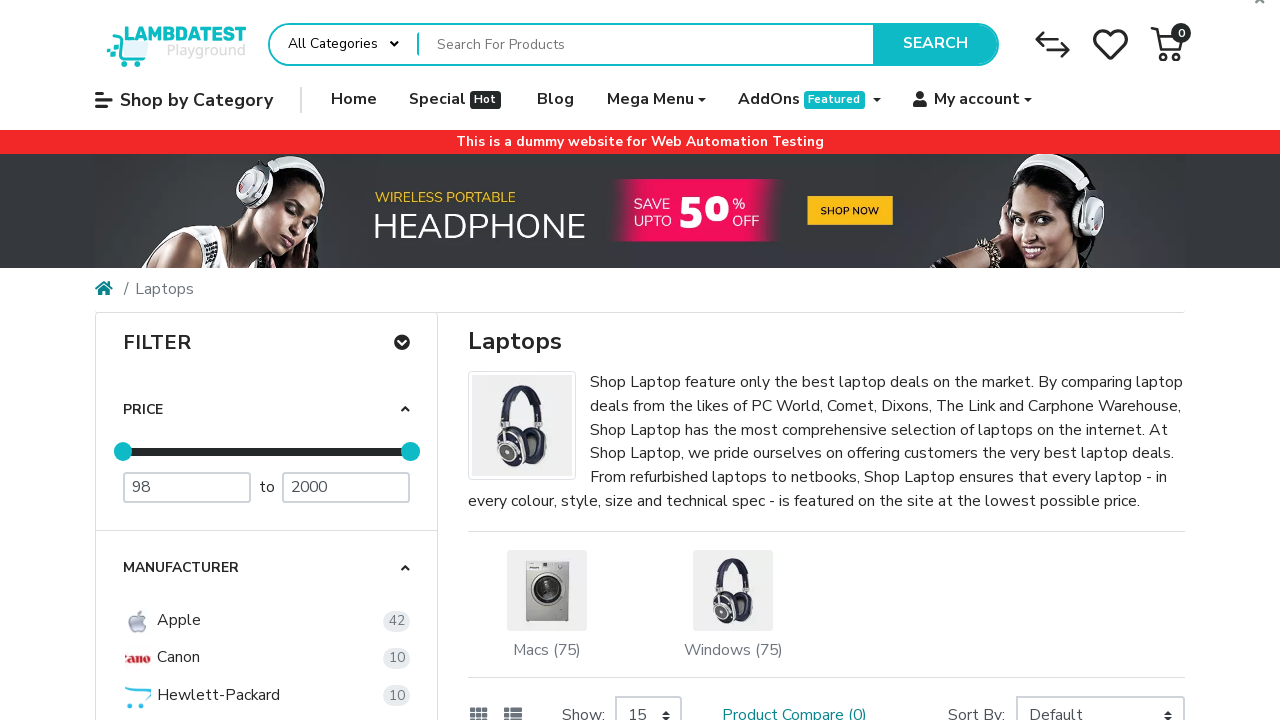

Category page for 'Laptops & Notebooks' loaded successfully
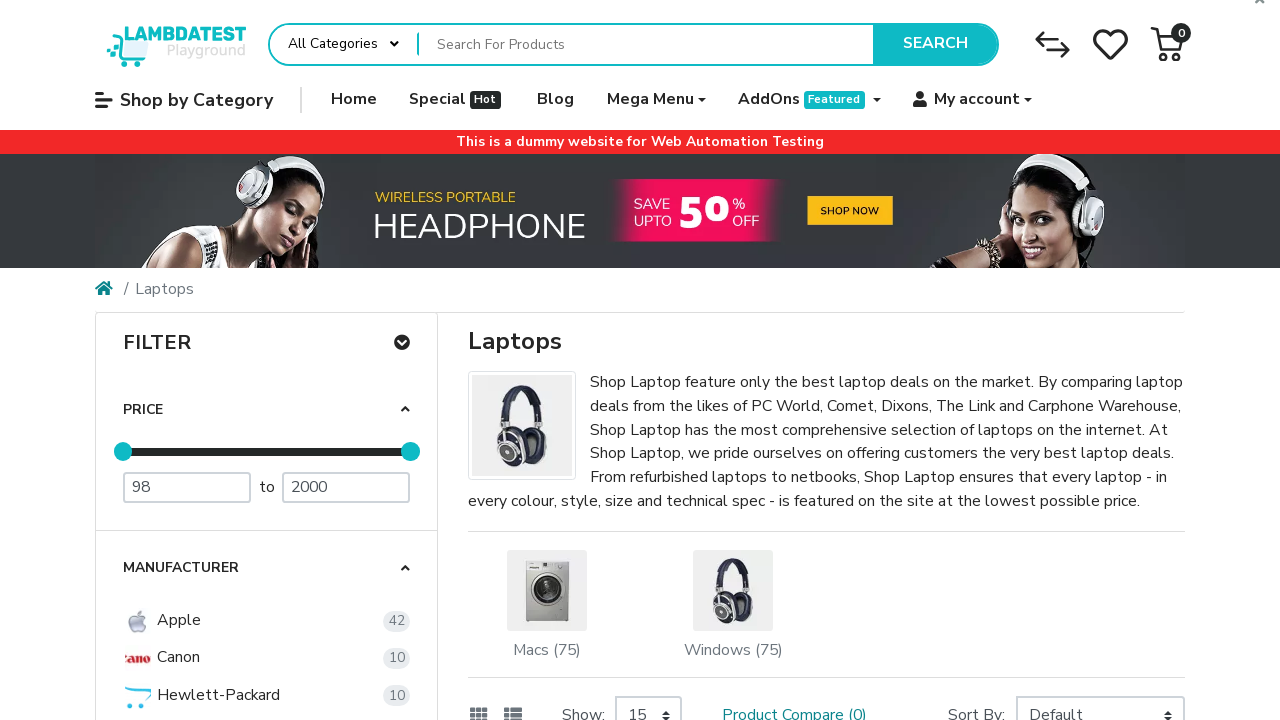

Verified page title matches category name: 'Laptops & Notebooks'
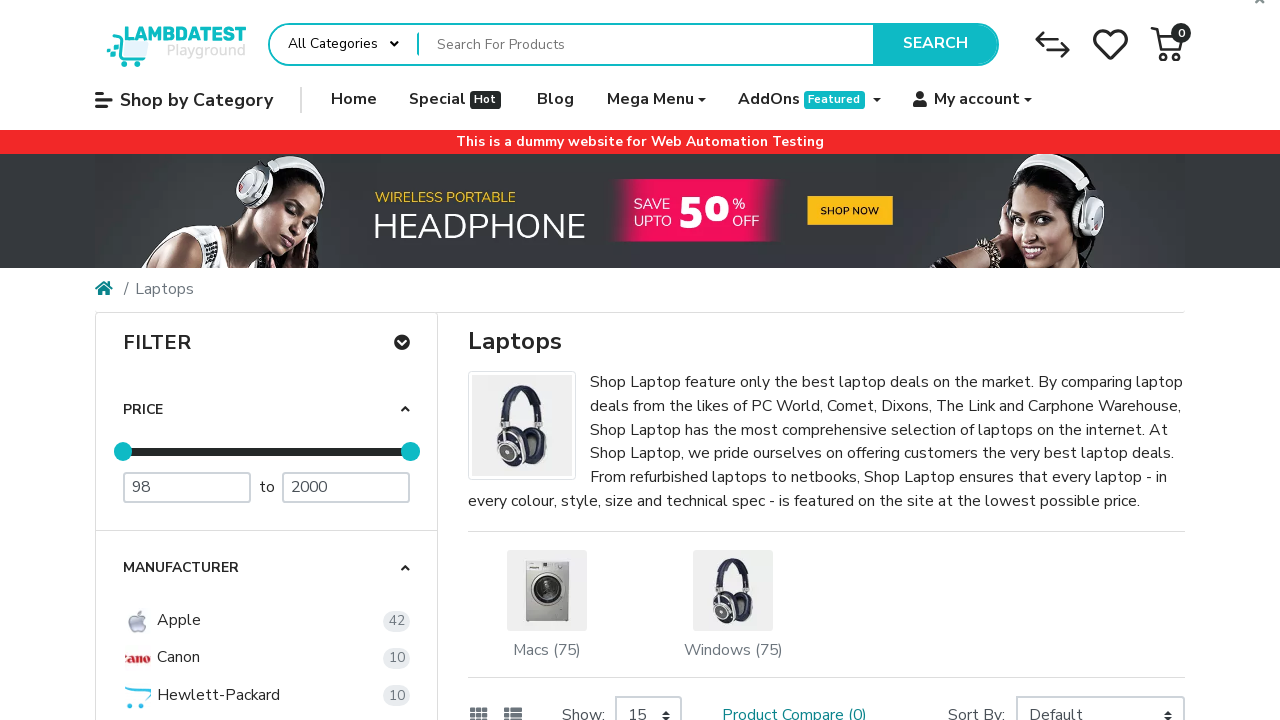

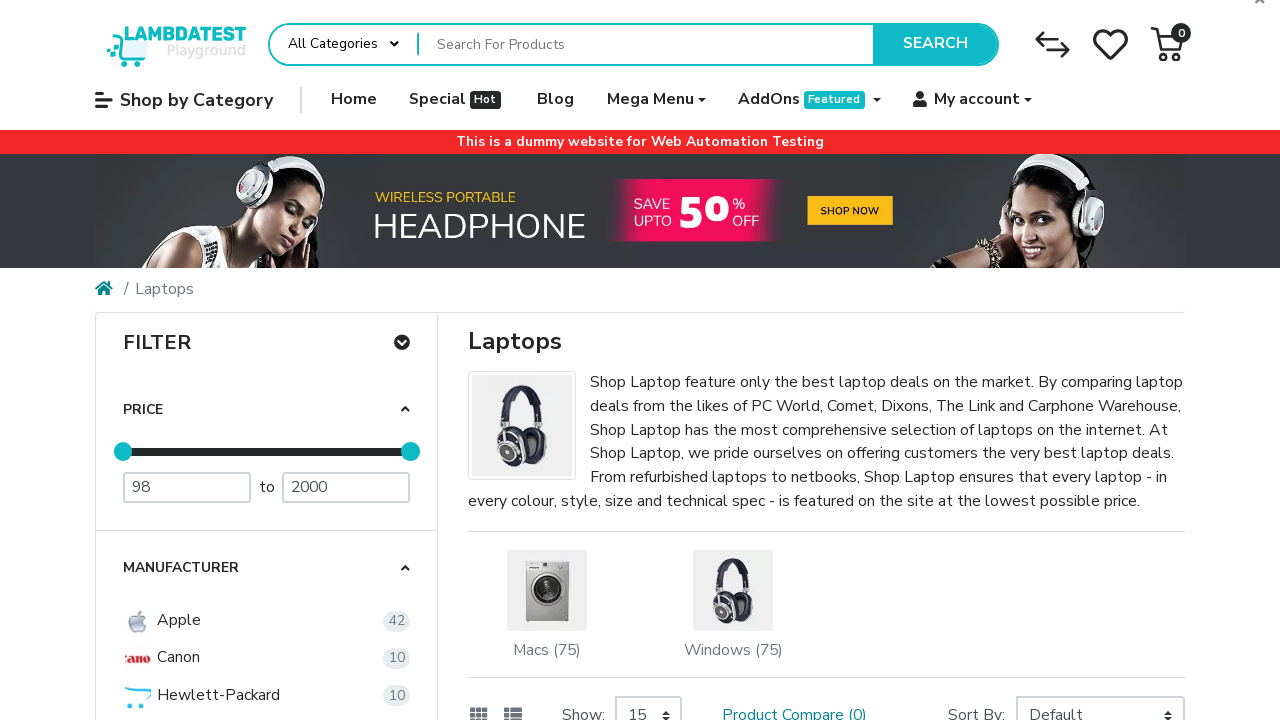